Tests the search functionality on an e-commerce playground site by entering a search query and clicking the search button

Starting URL: https://ecommerce-playground.lambdatest.io/

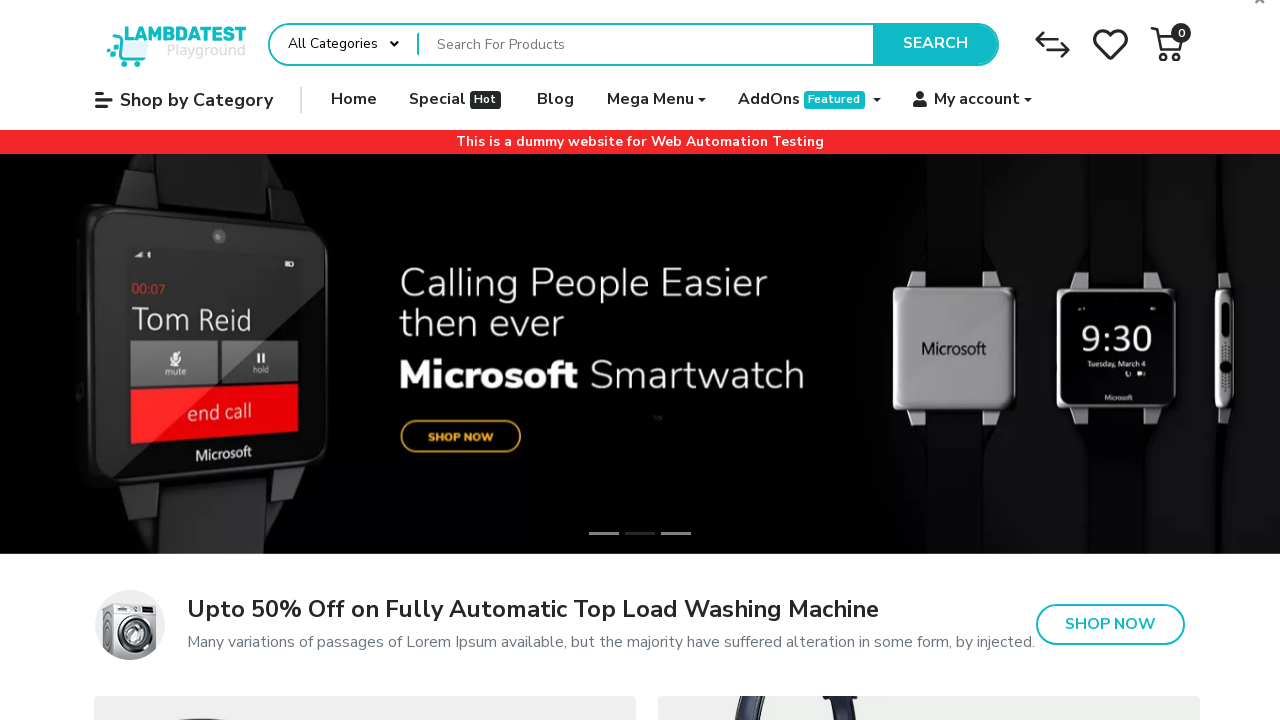

Filled search box with 'Salman Faiz' on internal:role=textbox[name="Search For Products"i]
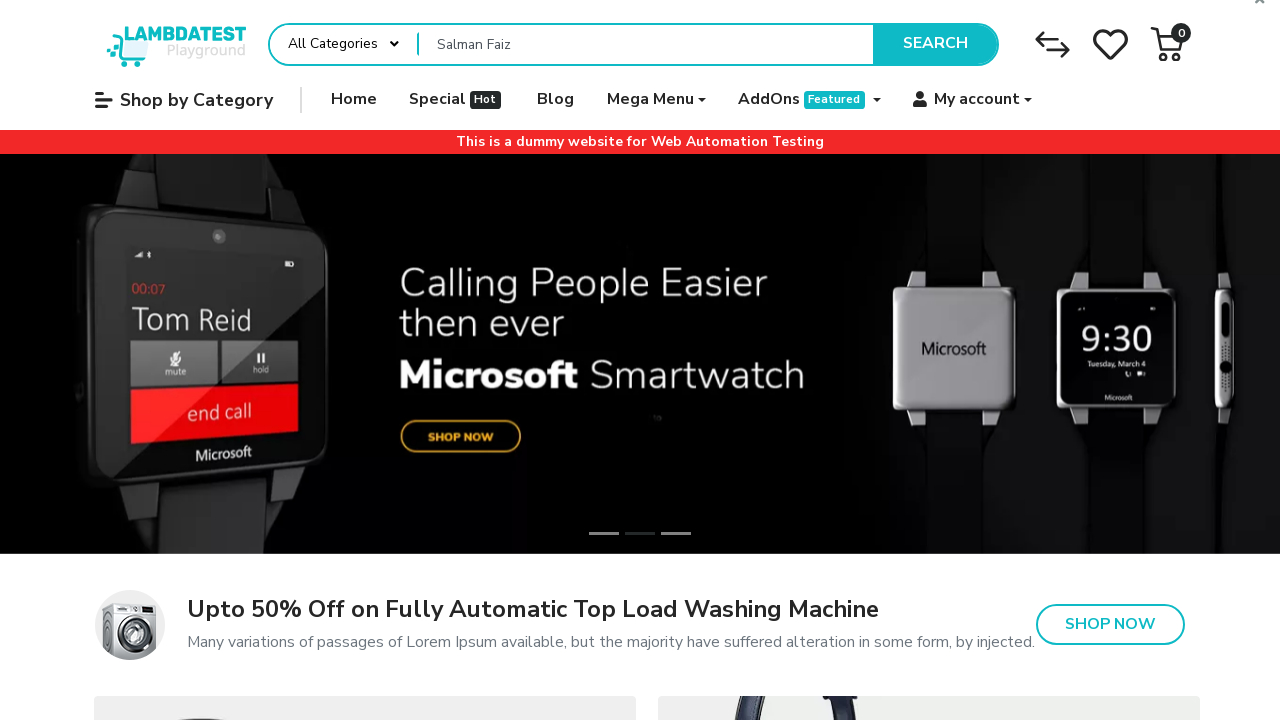

Clicked SEARCH button to execute search query at (935, 44) on internal:role=button[name="SEARCH"i]
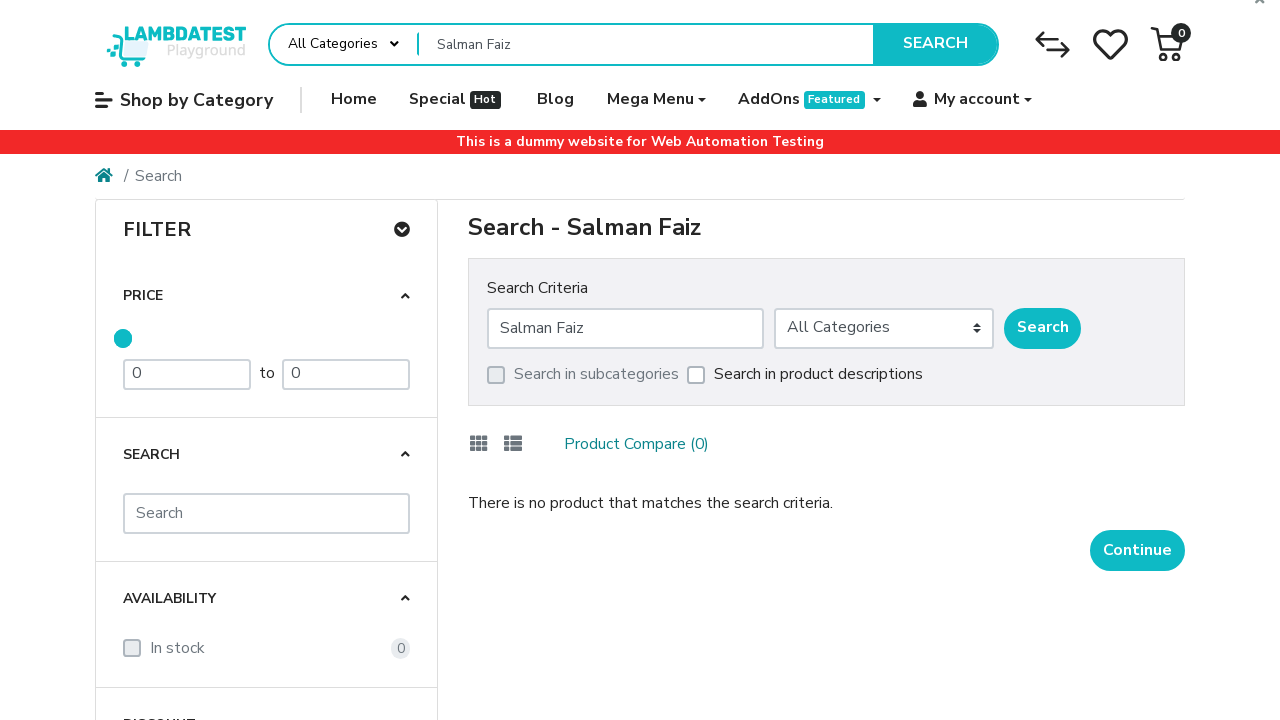

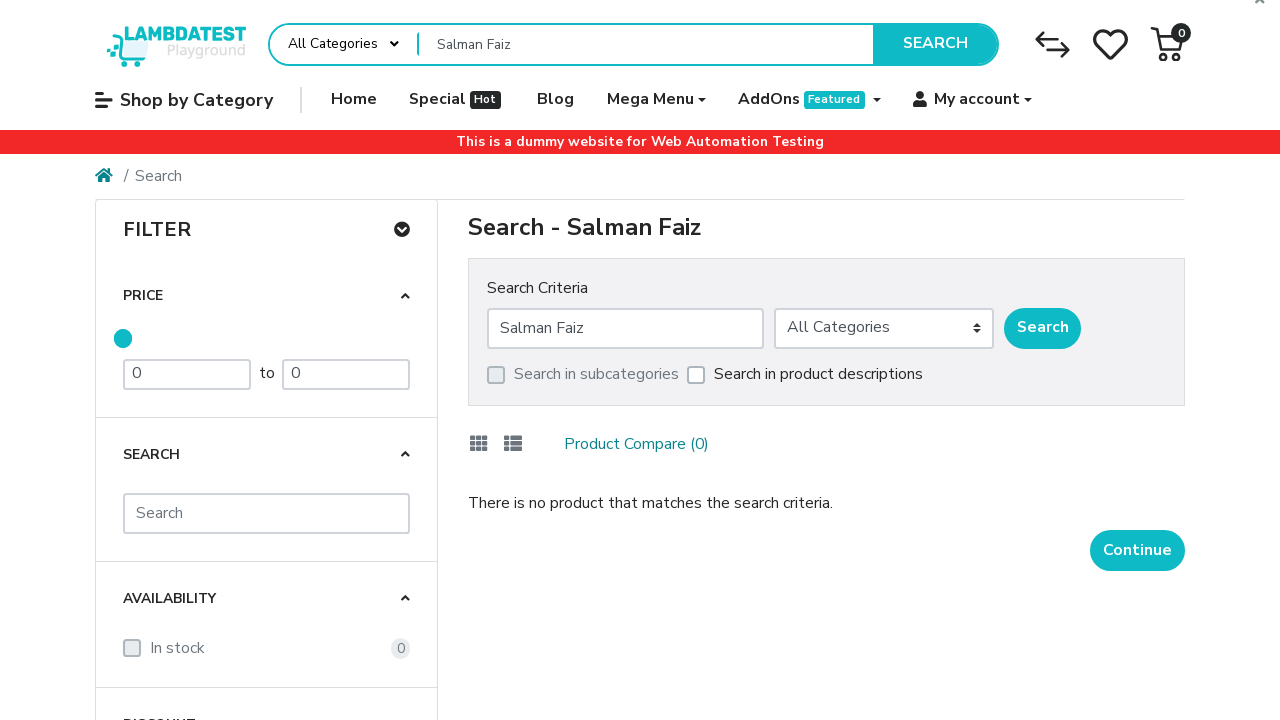